Tests keyboard input events on a training page by pressing a single key and then performing Ctrl+A and Ctrl+C keyboard shortcuts to select all and copy text.

Starting URL: https://v1.training-support.net/selenium/input-events

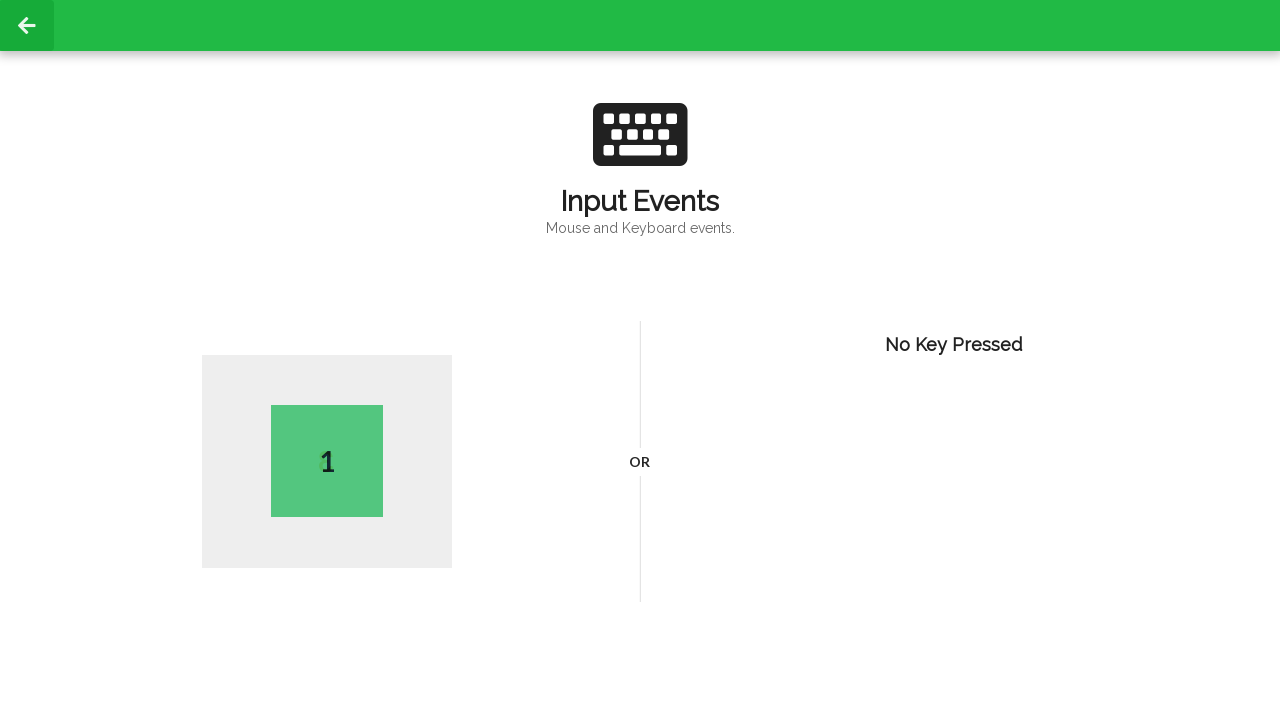

Pressed key 'A' on input field
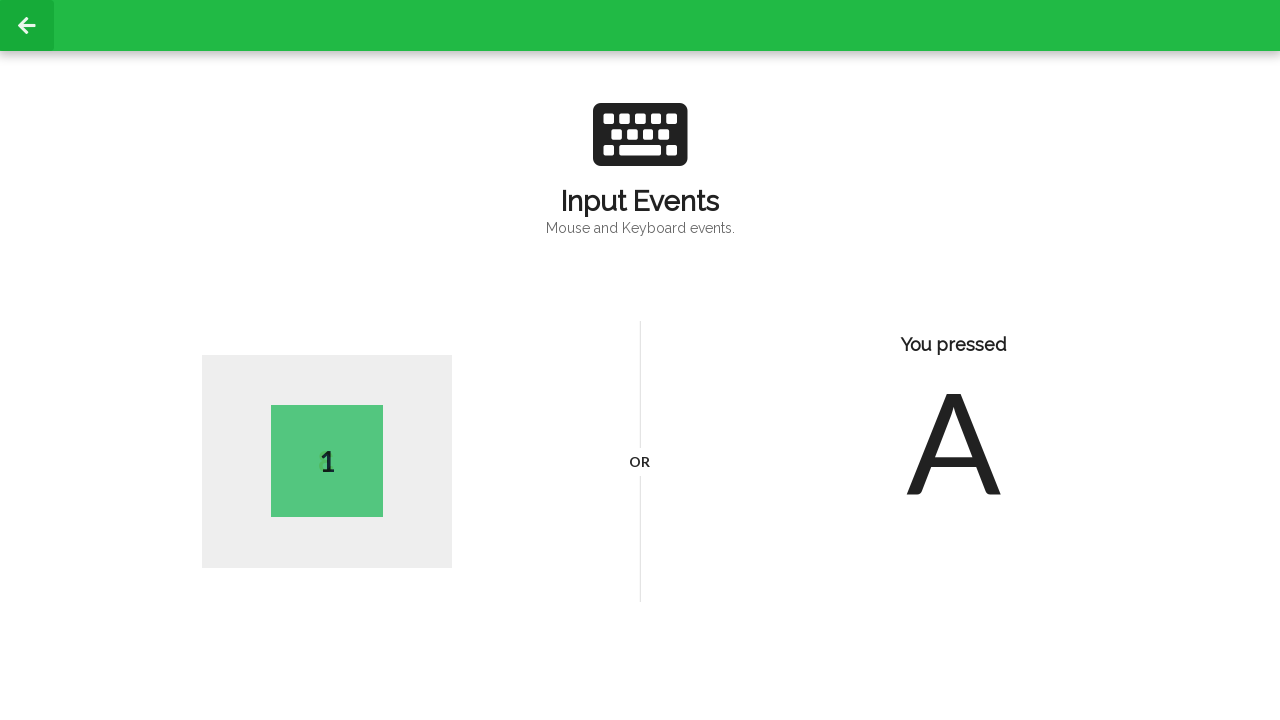

Pressed Ctrl+A to select all text
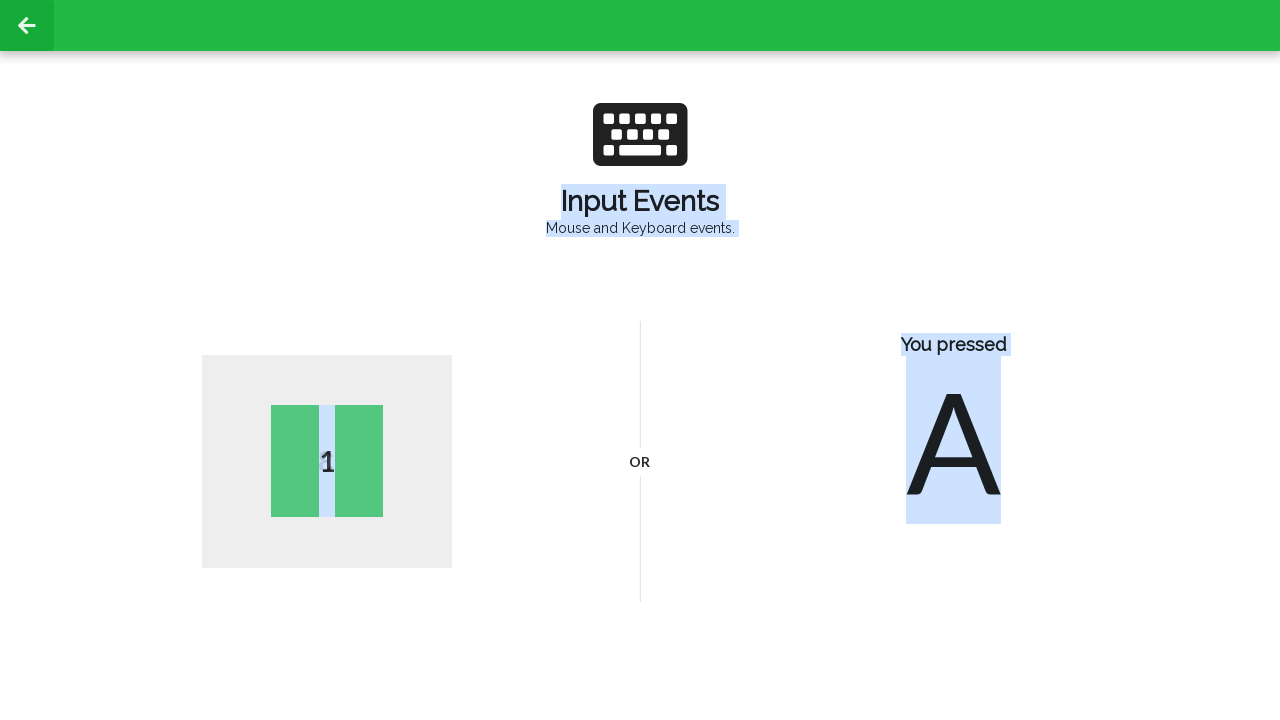

Pressed Ctrl+C to copy selected text
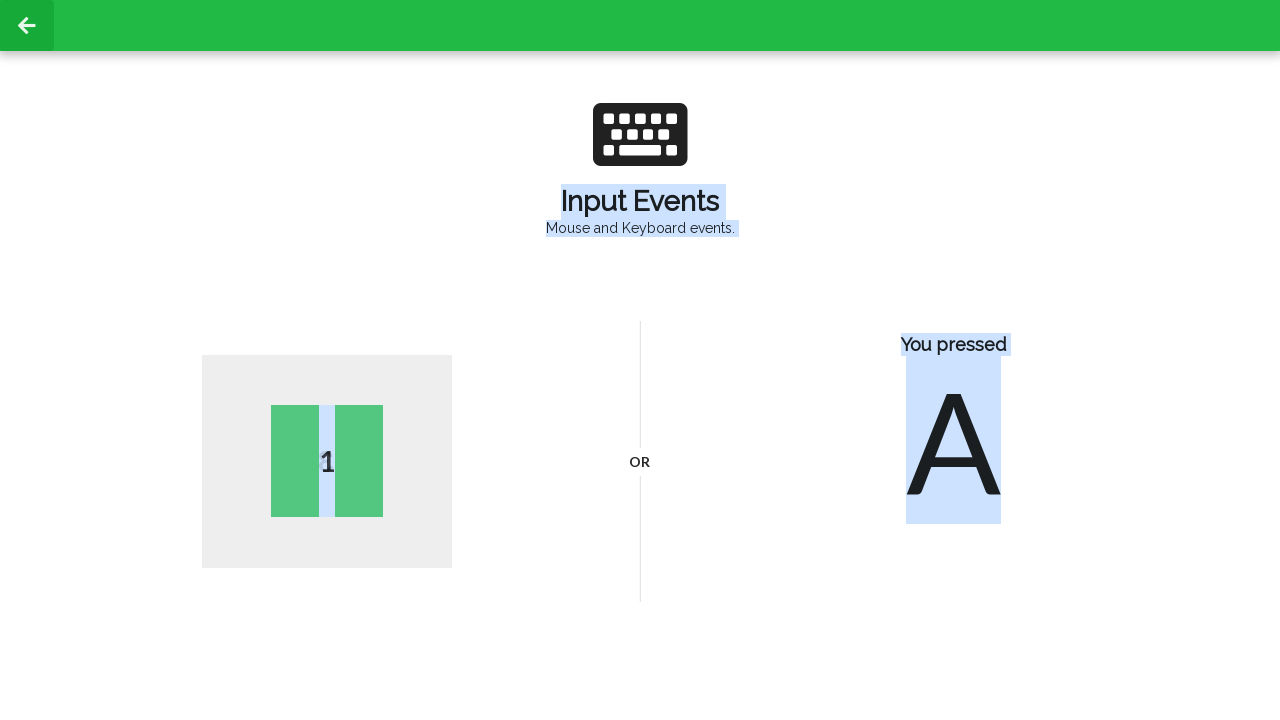

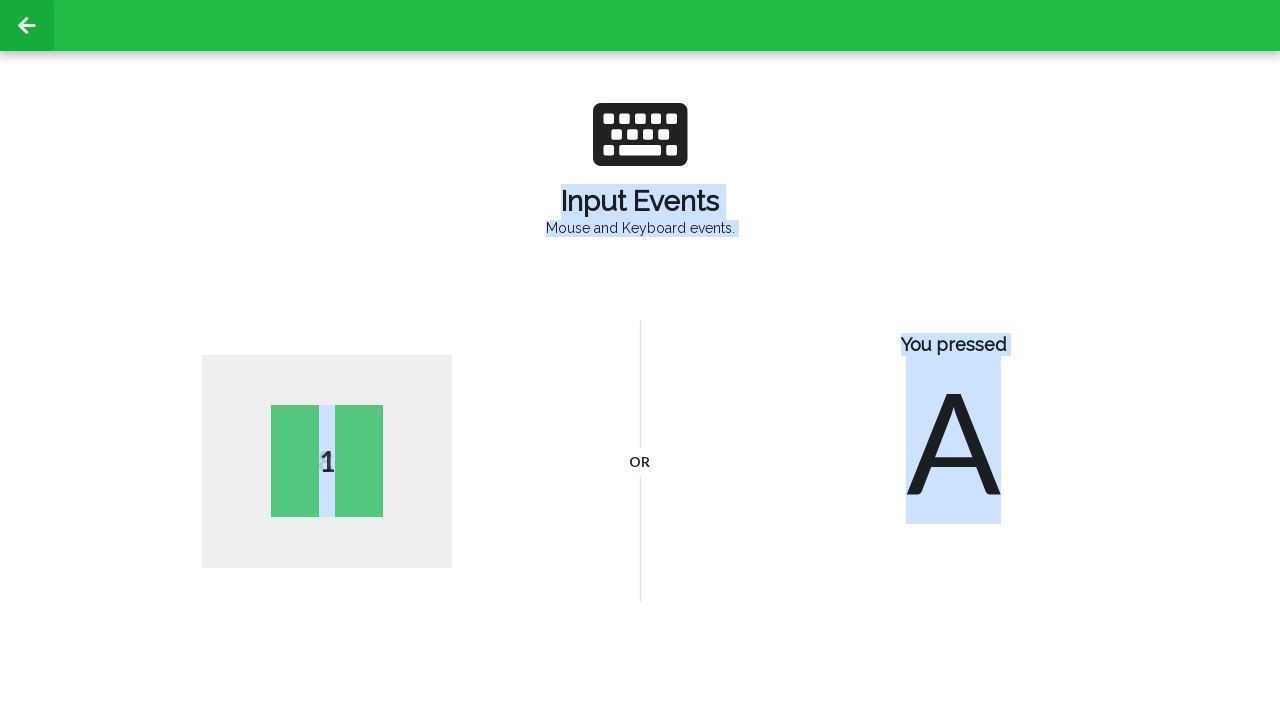